Tests clicking a button that enables a checkbox after 10 seconds delay, then clicking the checkbox

Starting URL: http://omayo.blogspot.com/

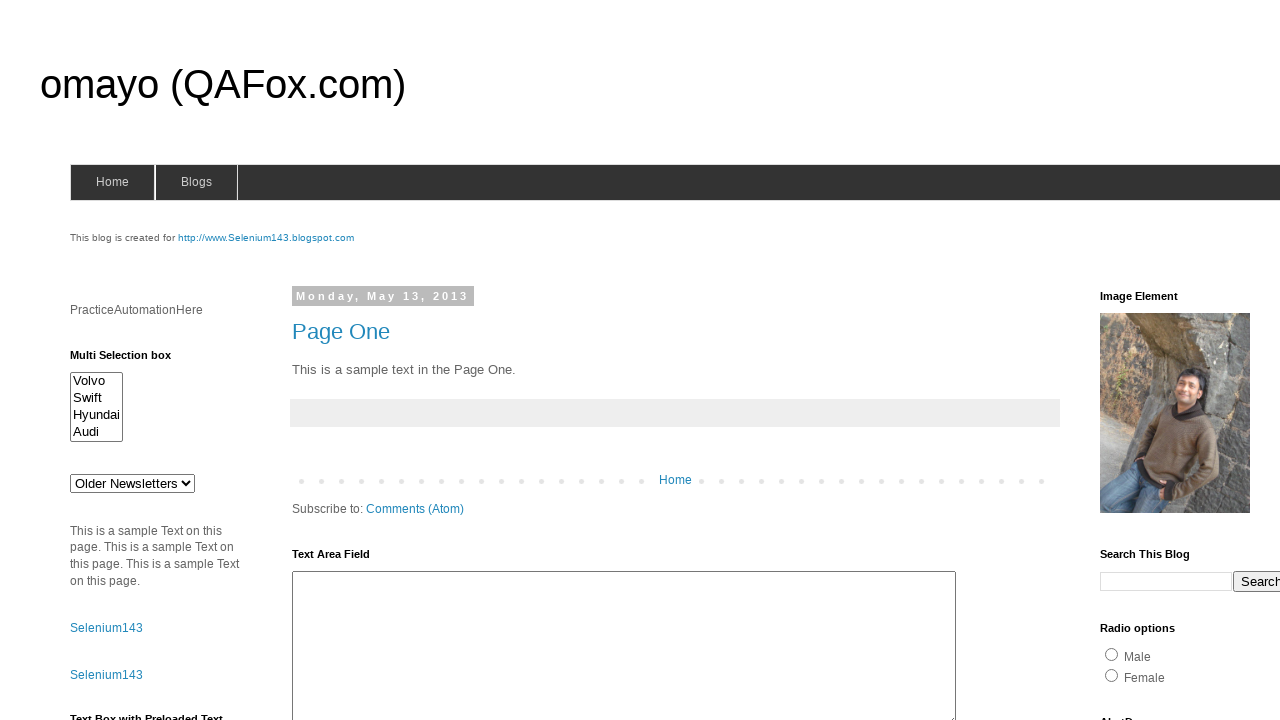

Clicked button to trigger 10 second delay for checkbox enablement at (109, 528) on button[onclick='setTimeout(myFunctionAXD,10000)']
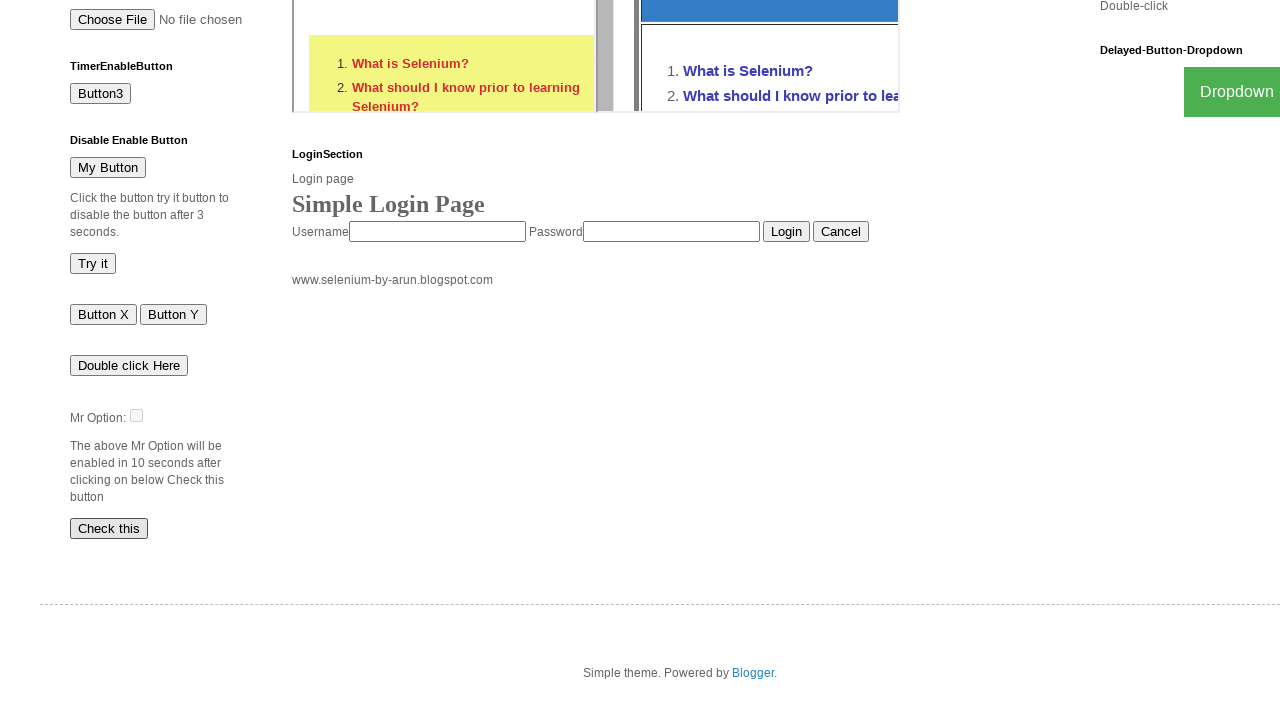

Clicked checkbox after 10 second delay completed at (56, 415) on input#dte
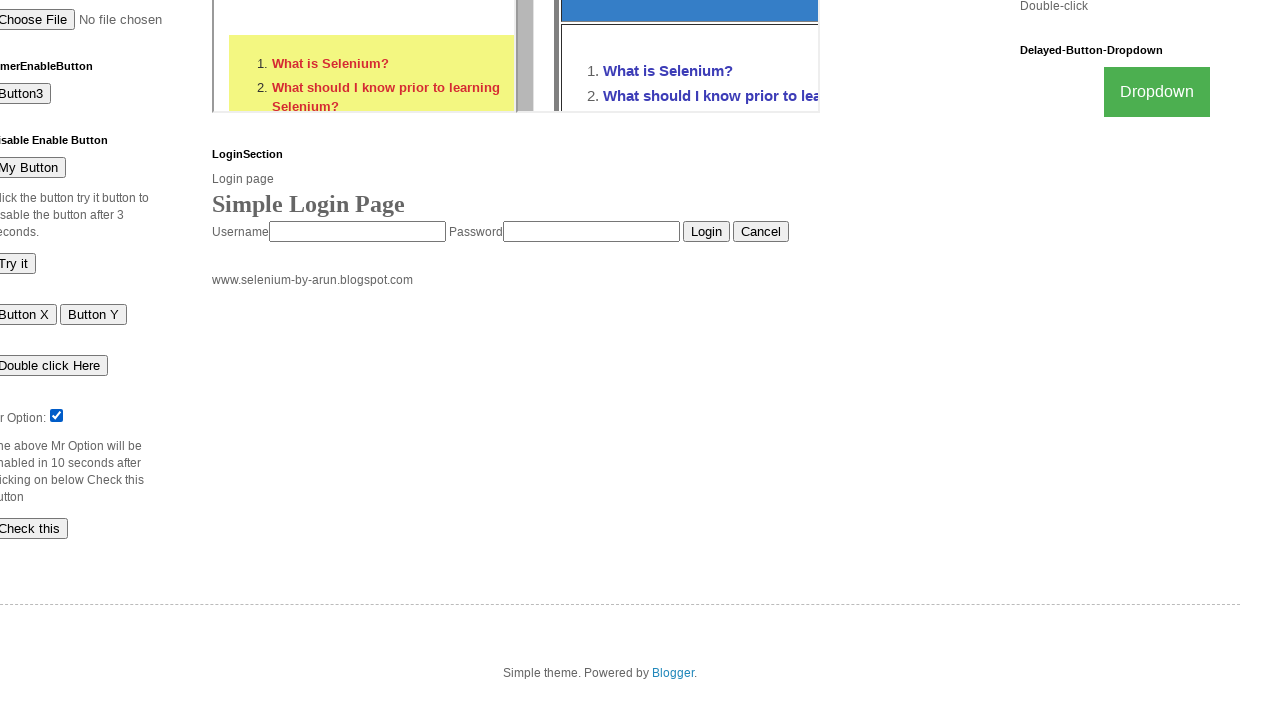

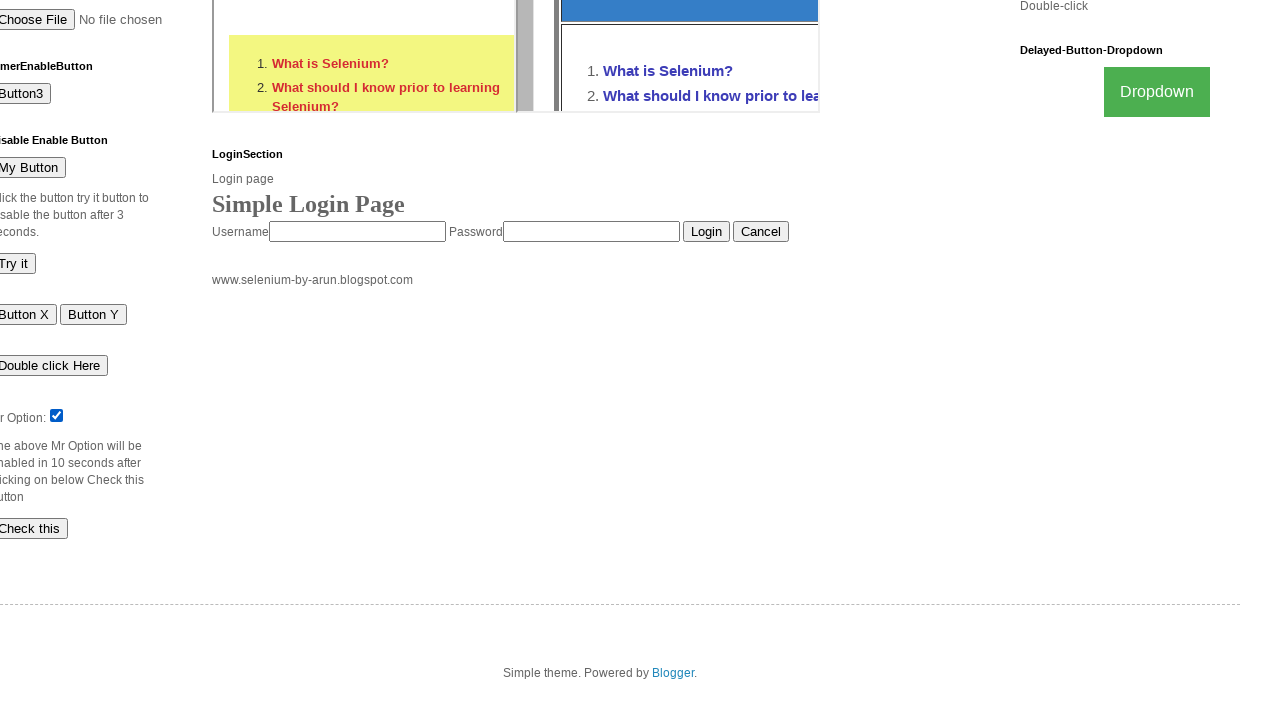